Tests drag and drop by offset, dragging source element to target's coordinates

Starting URL: https://crossbrowsertesting.github.io/drag-and-drop

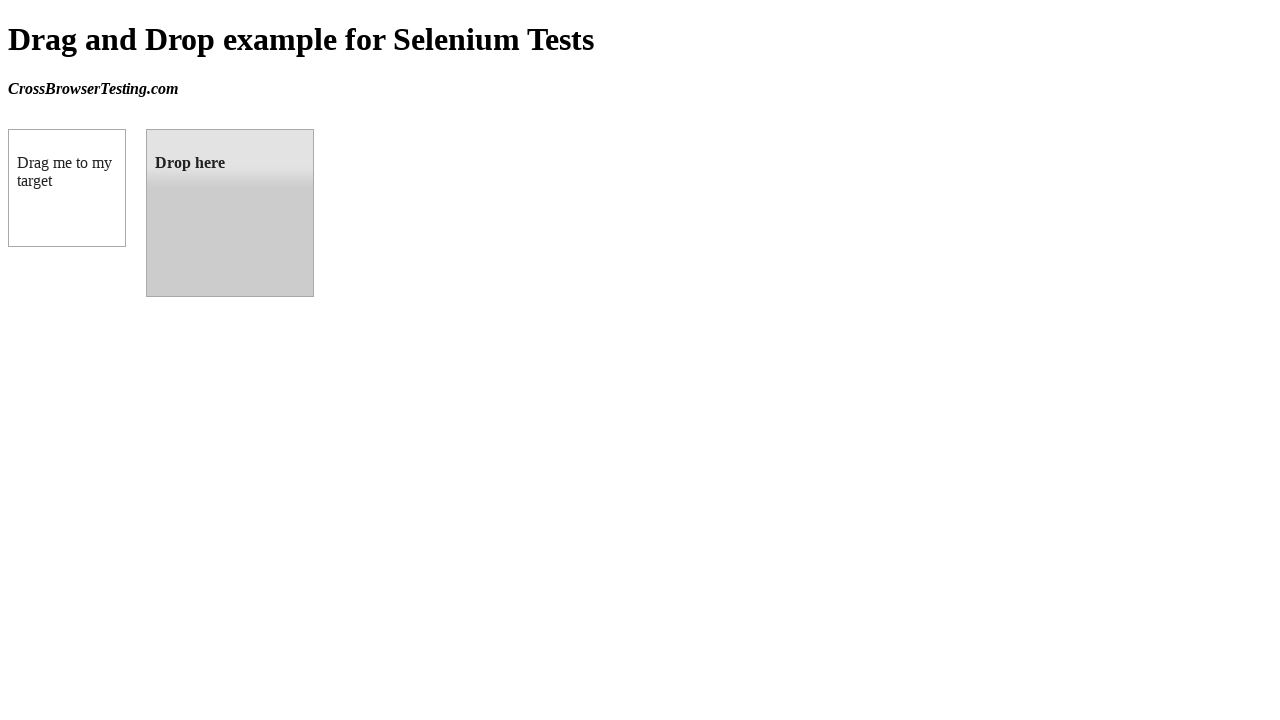

Located source element (box A) with ID 'draggable'
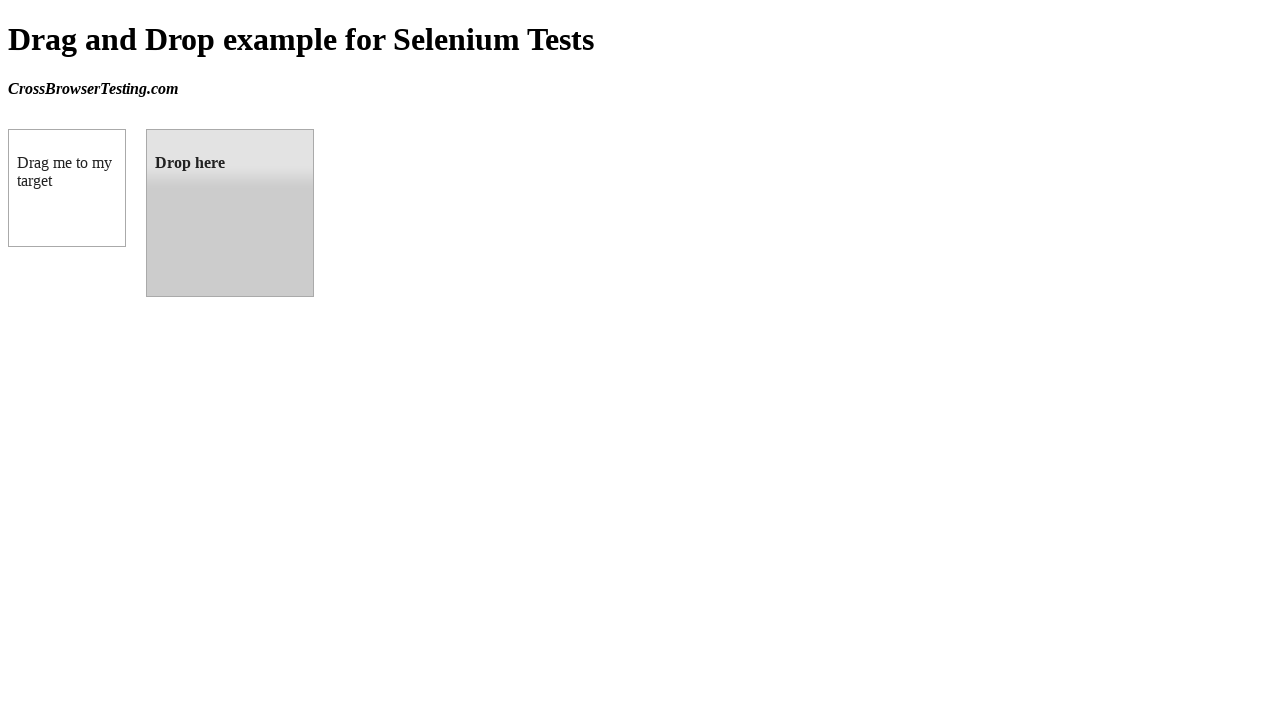

Located target element (box B) with ID 'droppable'
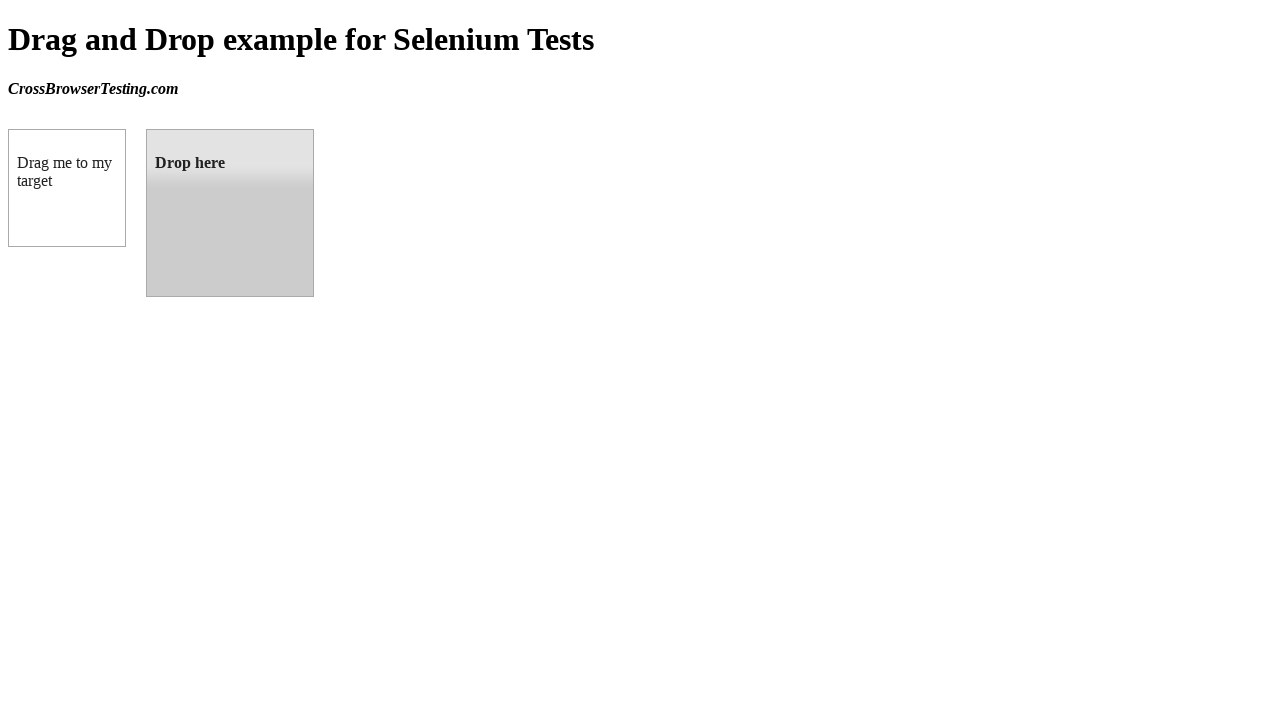

Retrieved bounding box coordinates of target element
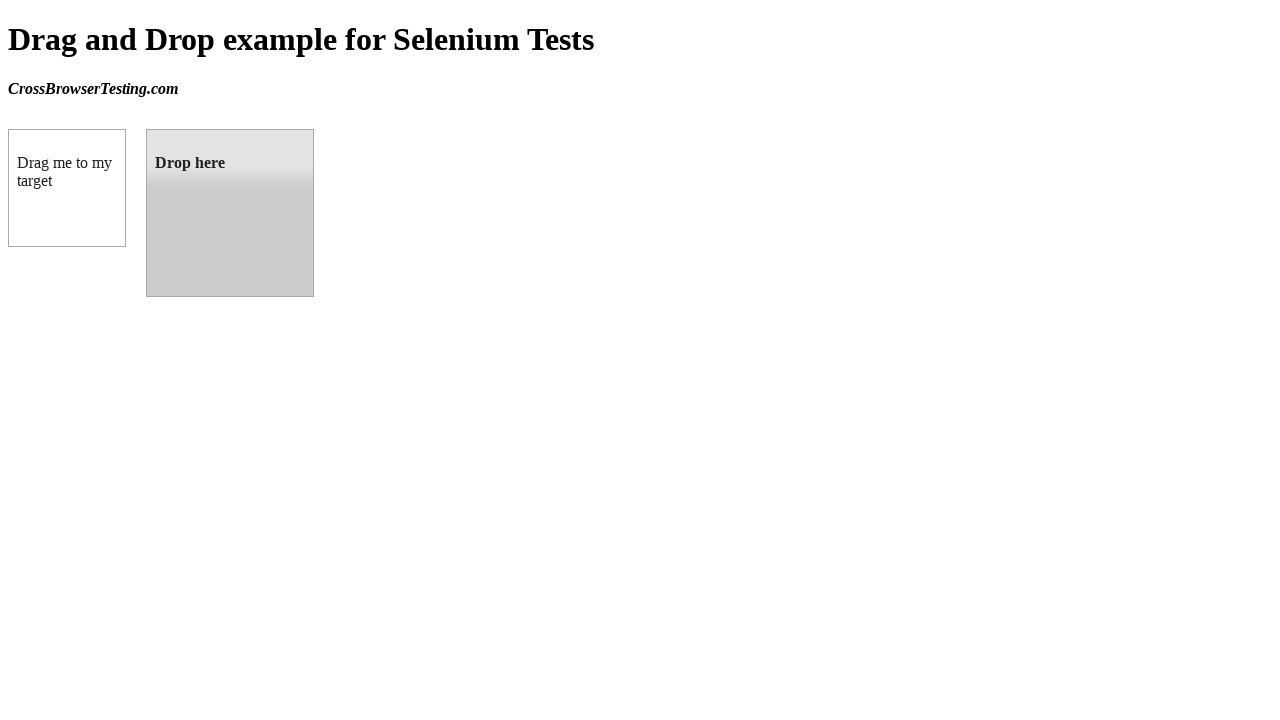

Retrieved bounding box coordinates of source element
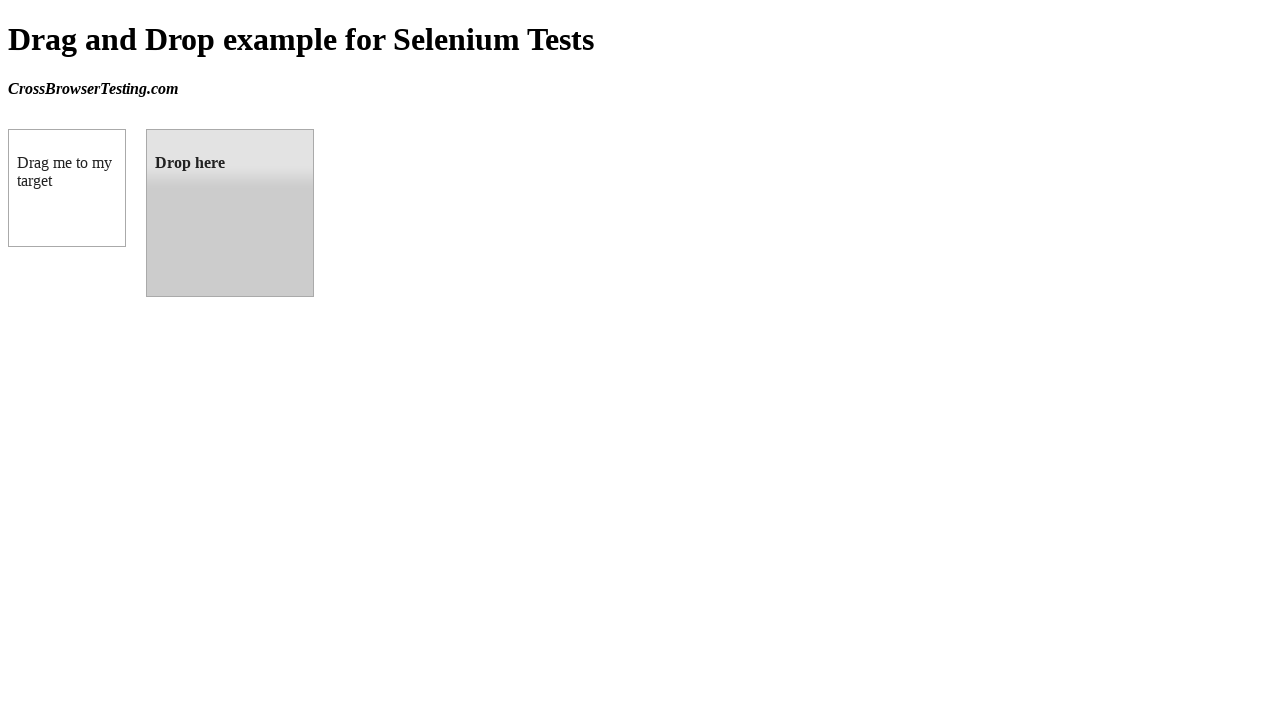

Moved mouse to center of source element at (67, 188)
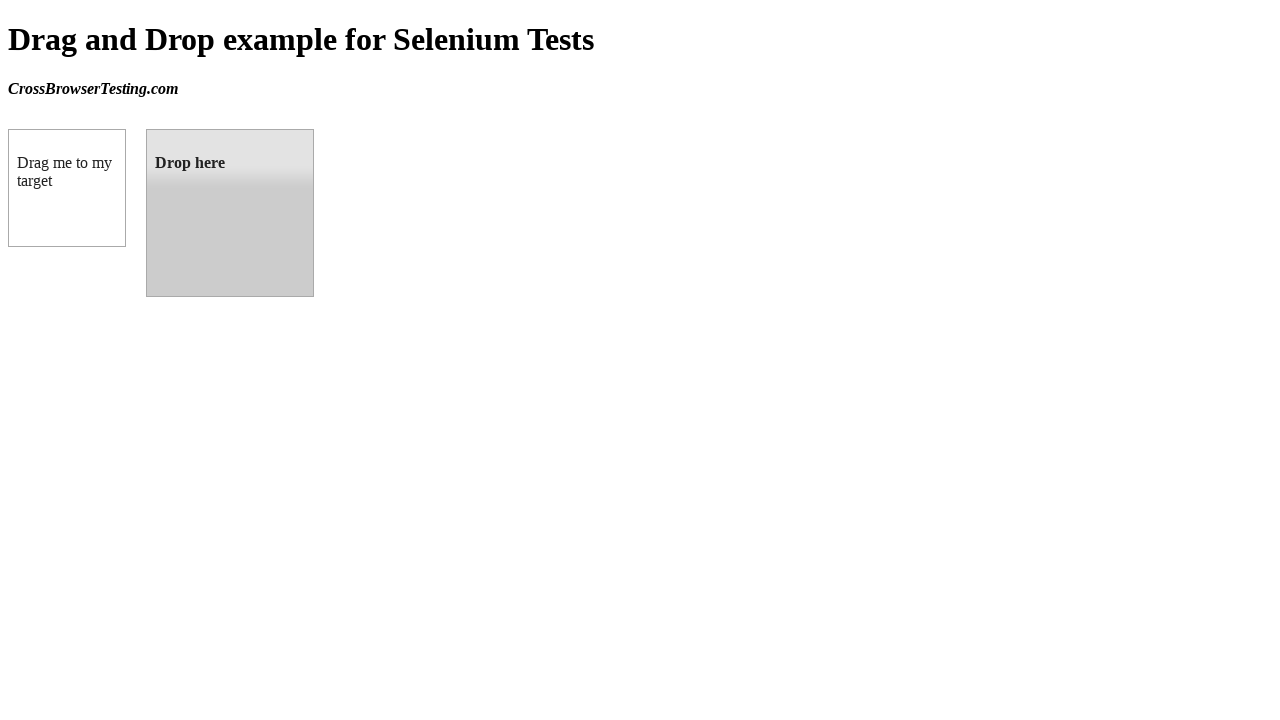

Pressed mouse button down on source element at (67, 188)
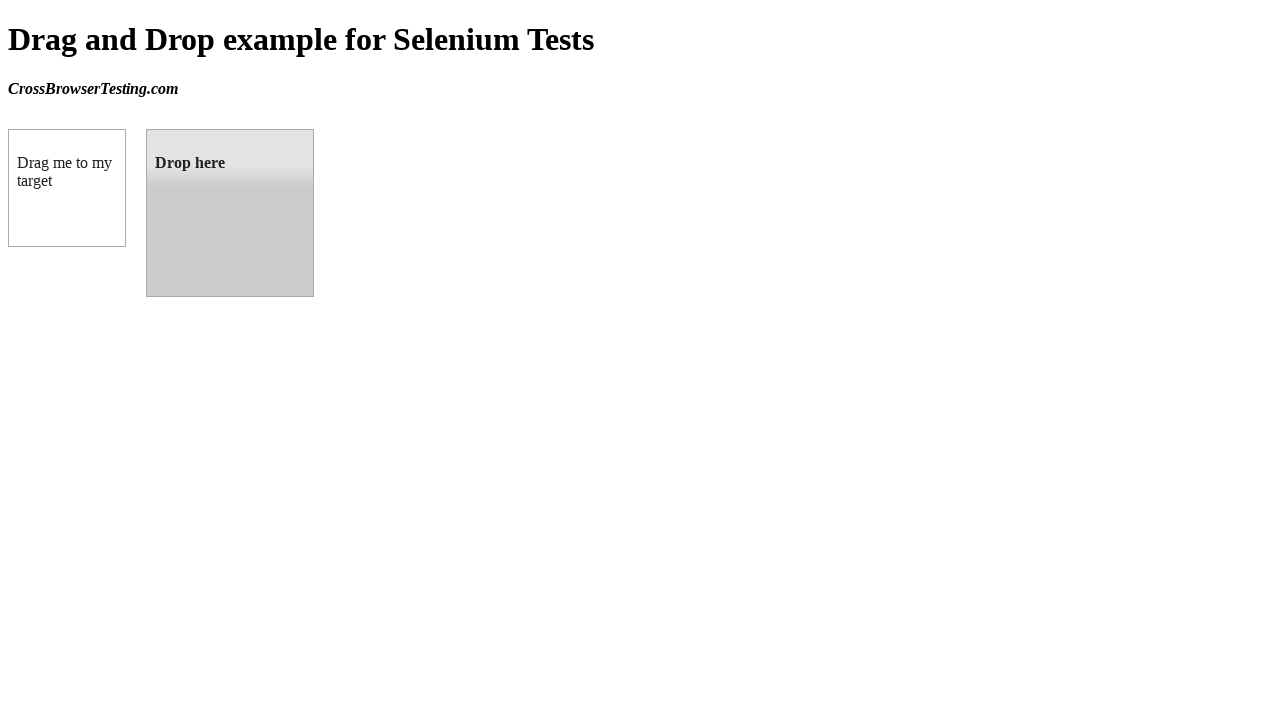

Dragged source element to center of target element at (230, 213)
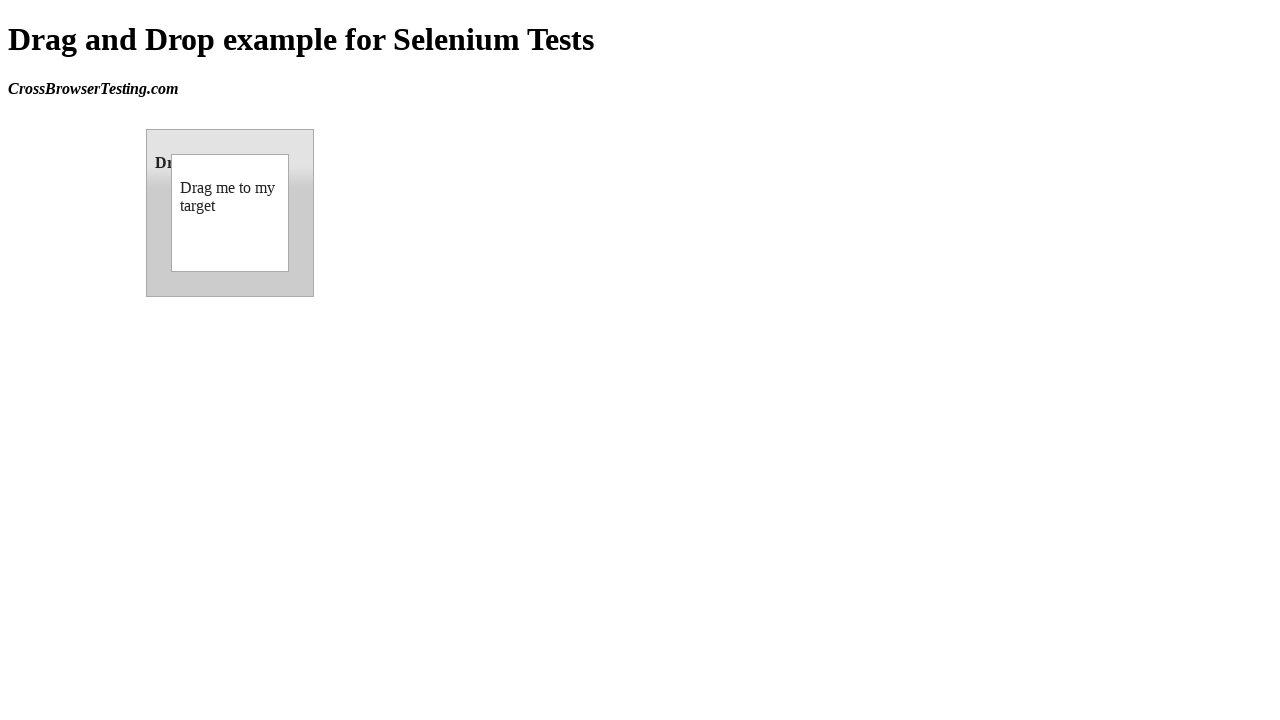

Released mouse button, completing drag and drop operation at (230, 213)
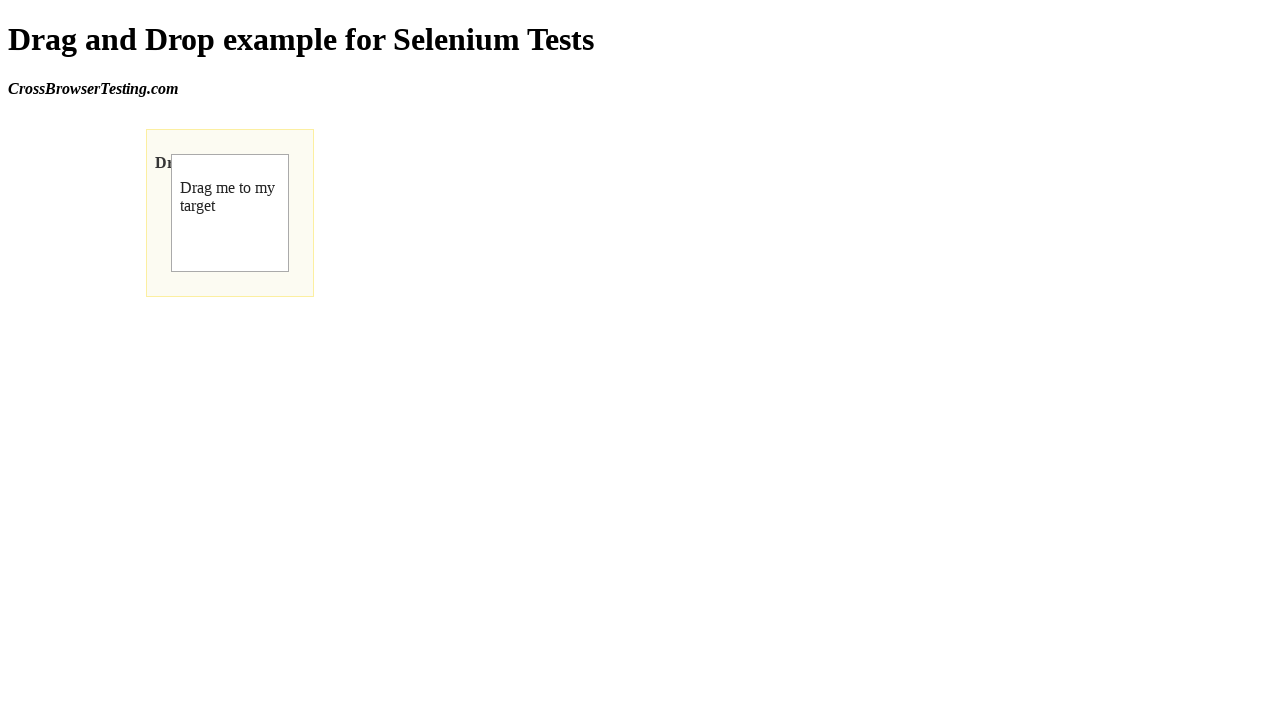

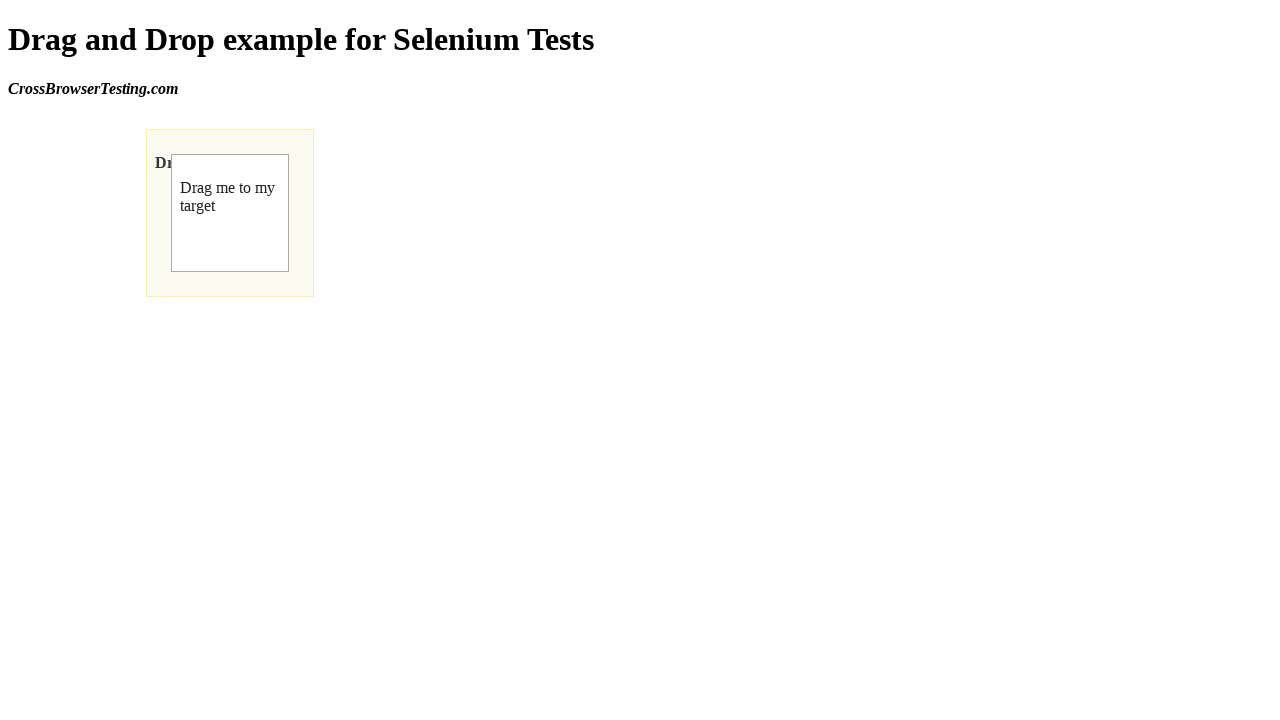